Tests the mobile hamburger menu by setting mobile viewport and clicking the menu button to verify it responds

Starting URL: https://polis812.github.io/vacuu/

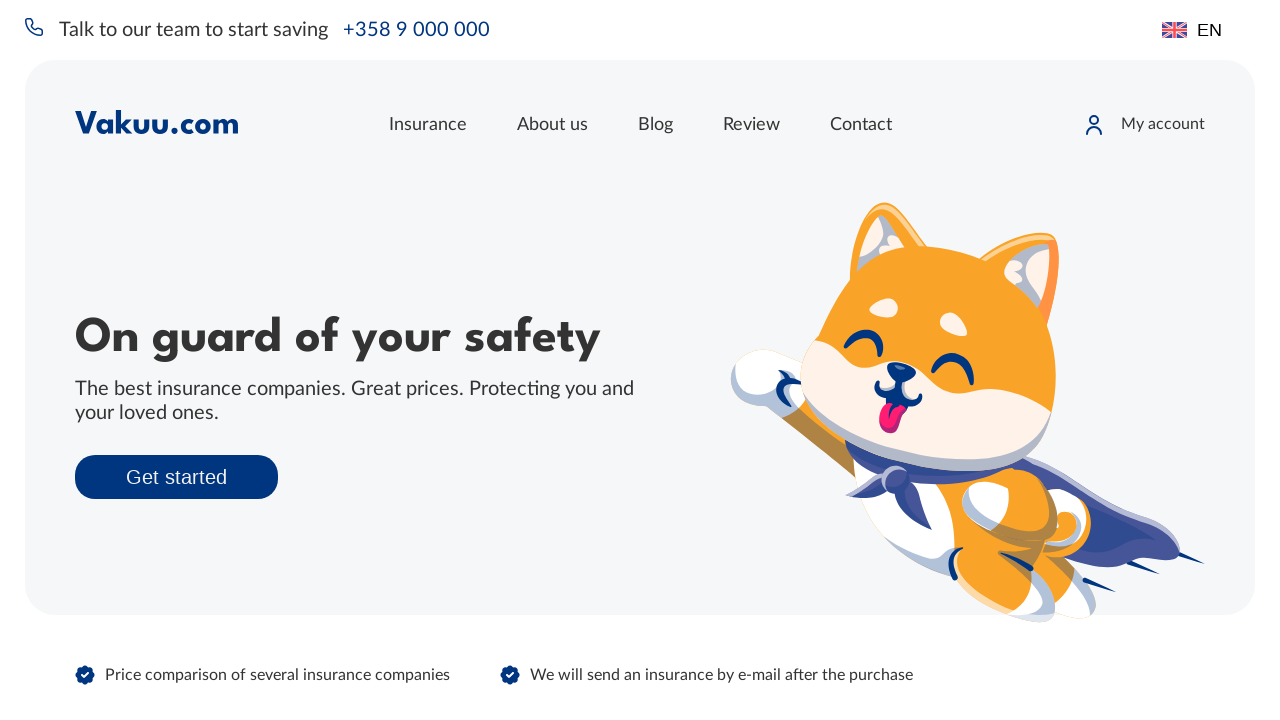

Set mobile viewport to 375x667 pixels
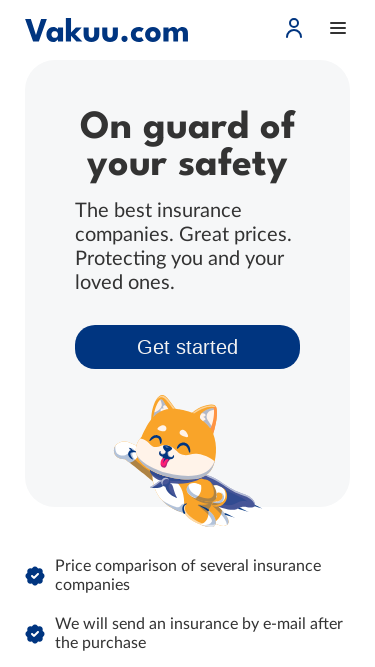

Located mobile menu button element
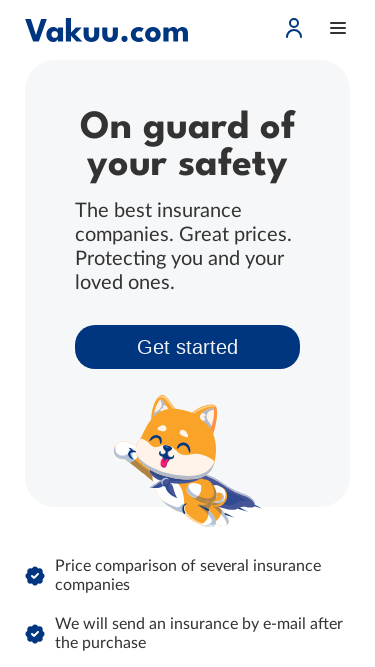

Verified menu button is visible
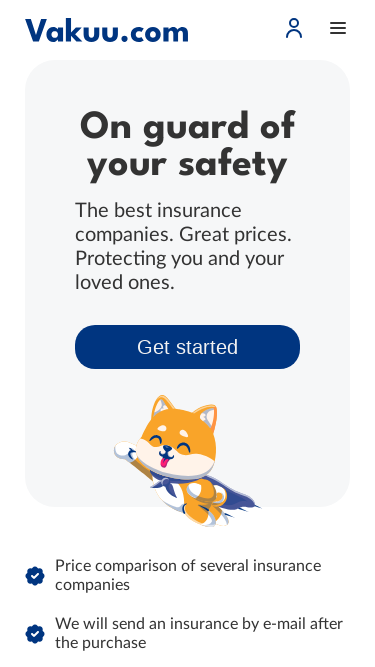

Located hamburger icon inside menu button
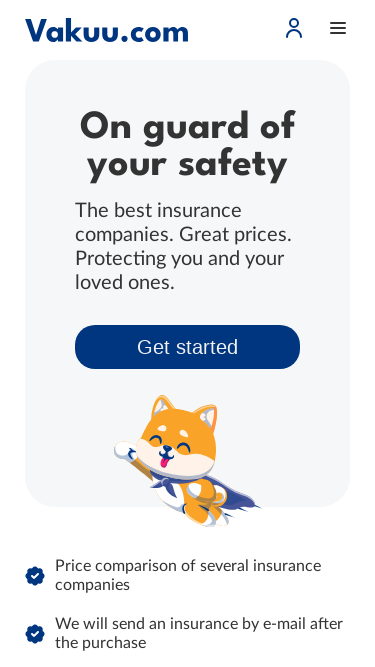

Verified hamburger icon is visible
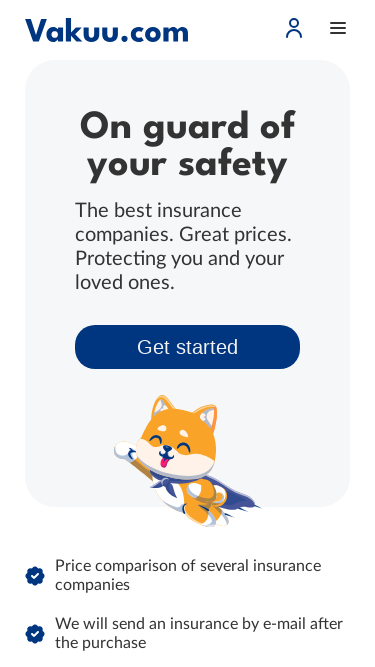

Clicked hamburger menu button at (338, 30) on div[data-v-aec9f68e].menu
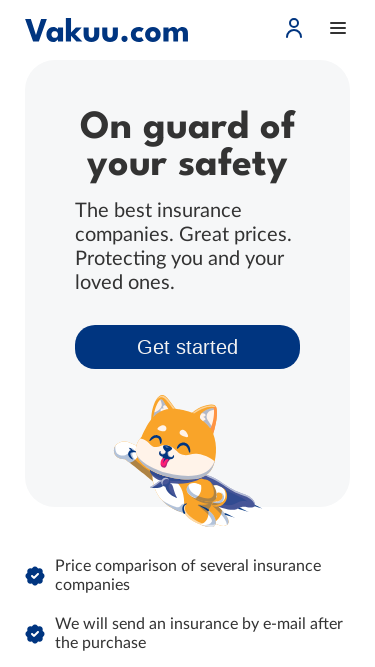

Waited 1 second for menu to respond
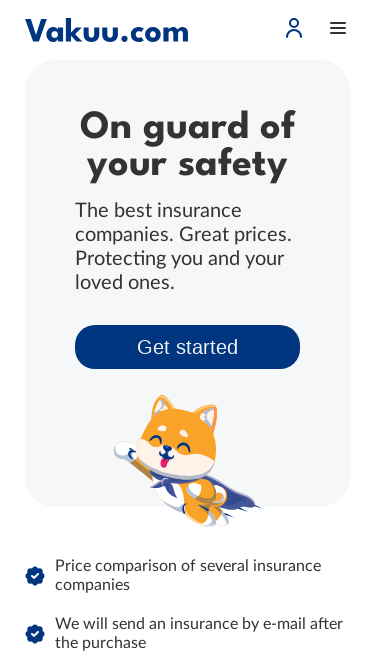

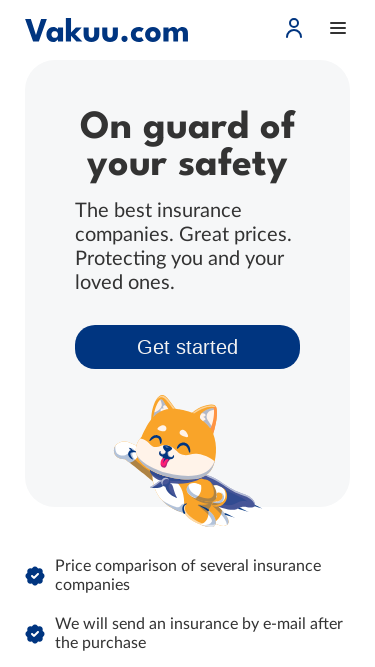